Tests YouTube search functionality by clicking the search combobox and filling it with a search query for "selenium by testers talk"

Starting URL: https://www.youtube.com/

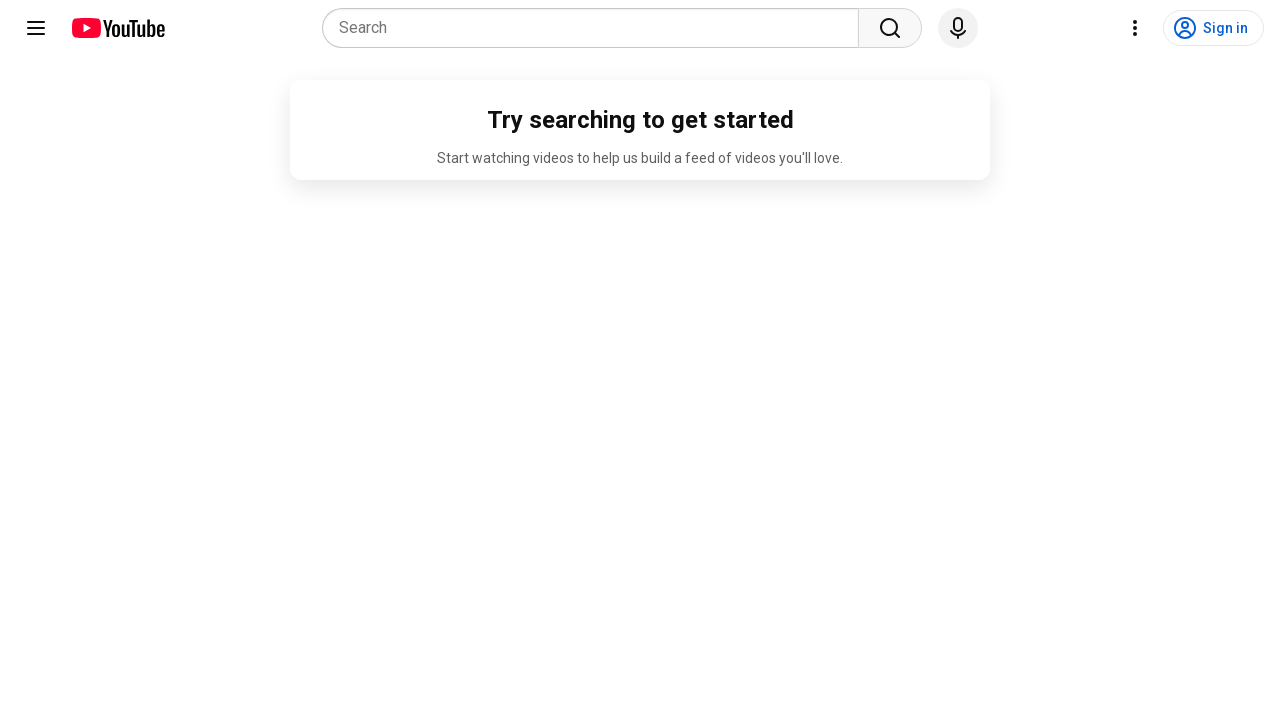

Clicked on the search combobox at (596, 28) on internal:role=combobox
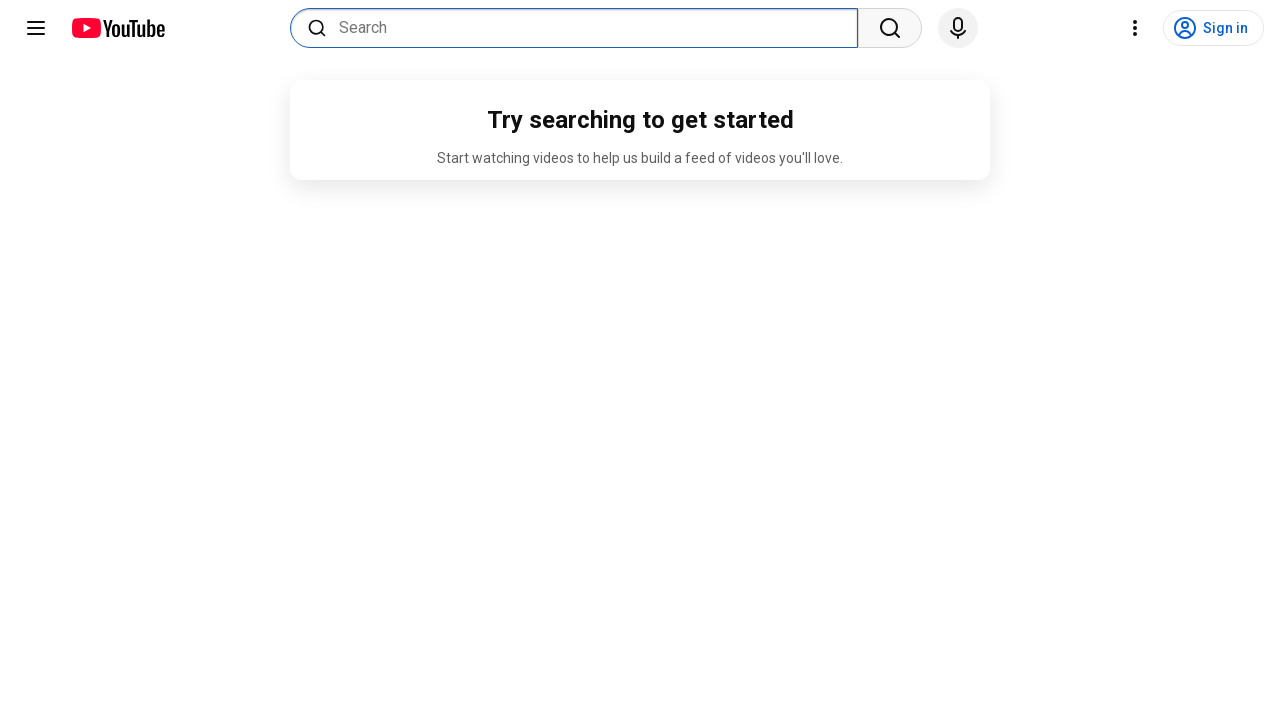

Filled search box with 'selenium by testers talk' on internal:role=combobox[name="Search"i]
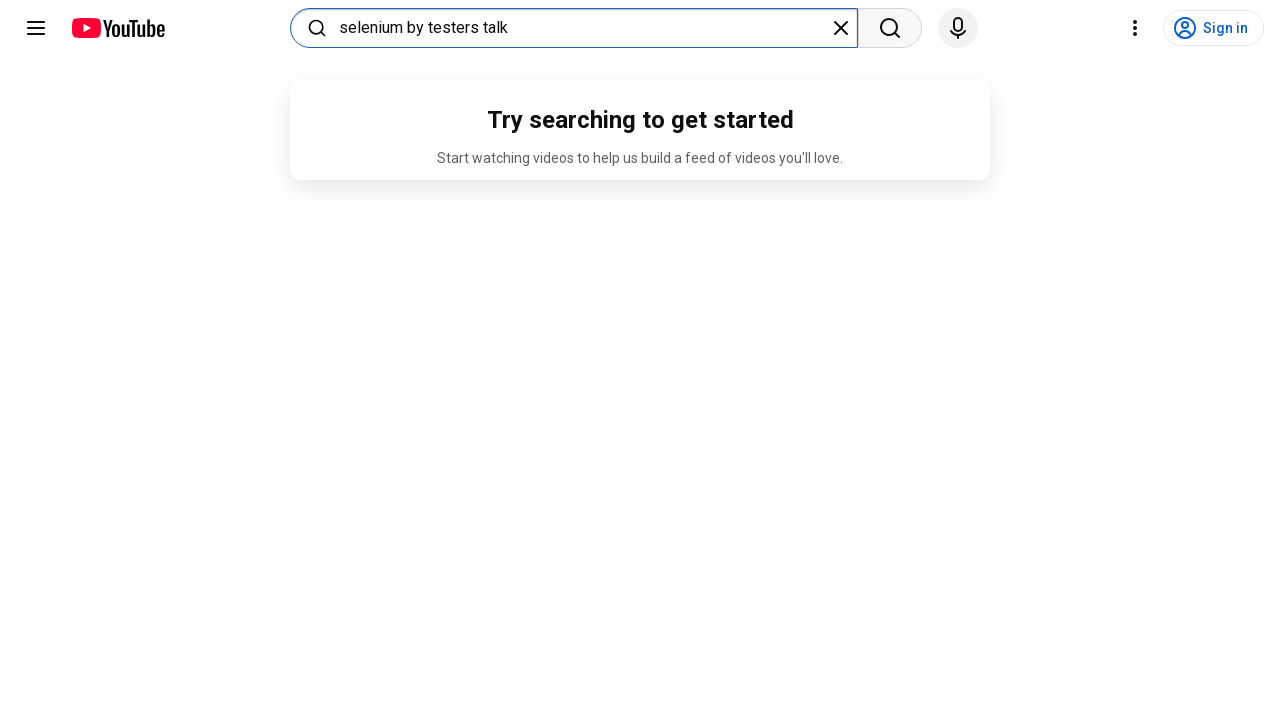

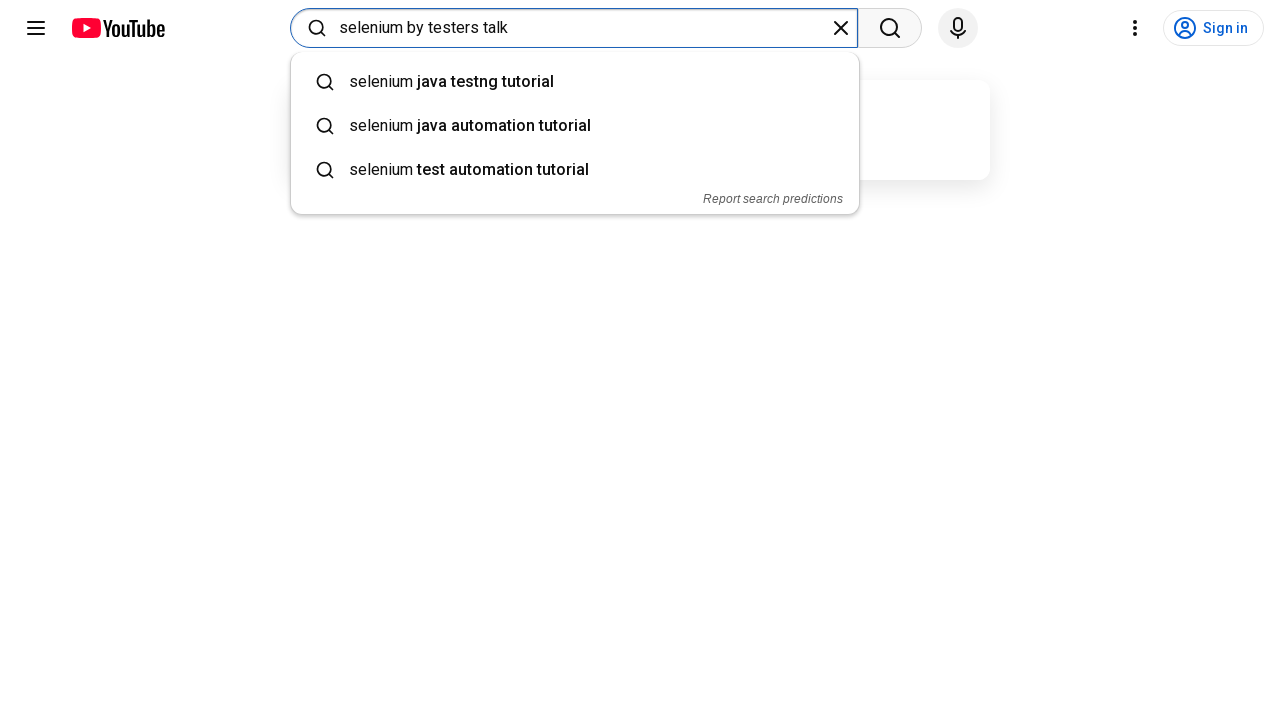